Tests iframe switching and drag-and-drop functionality on jQuery UI demo page by dragging an element into a droppable area within an iframe

Starting URL: https://jqueryui.com/droppable/

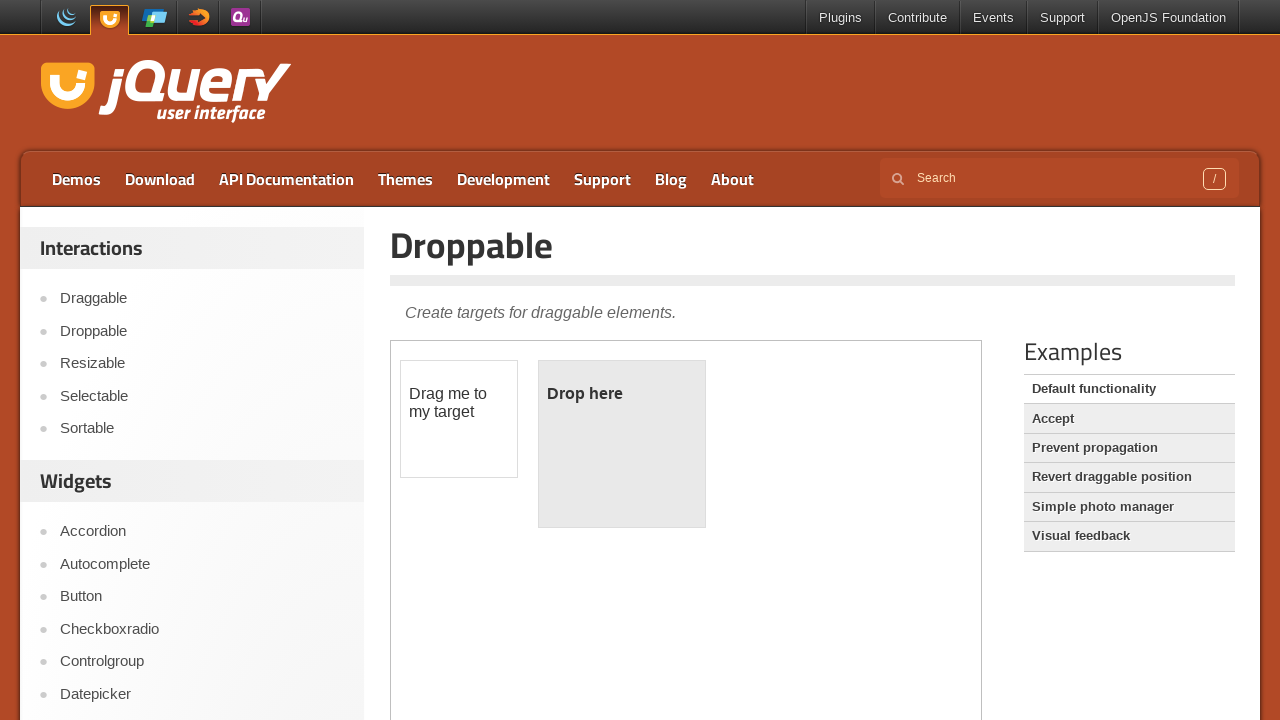

Navigated to jQuery UI droppable demo page
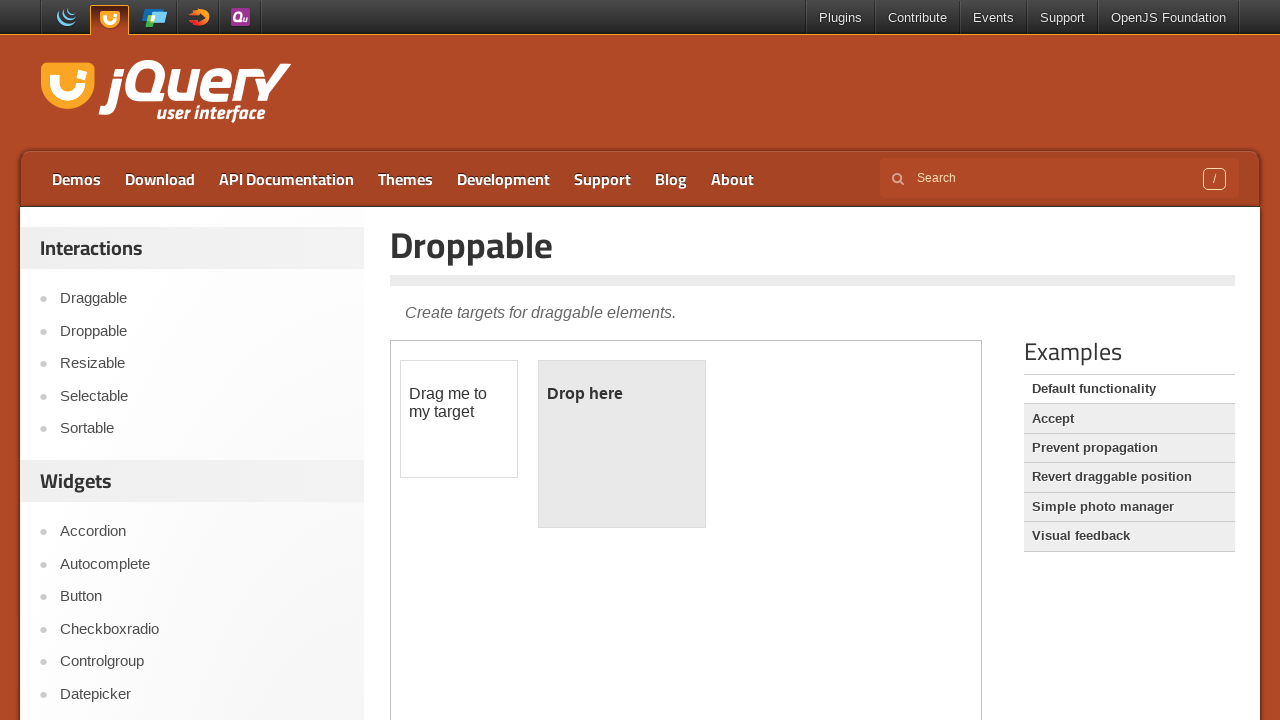

Located and switched to demo iframe
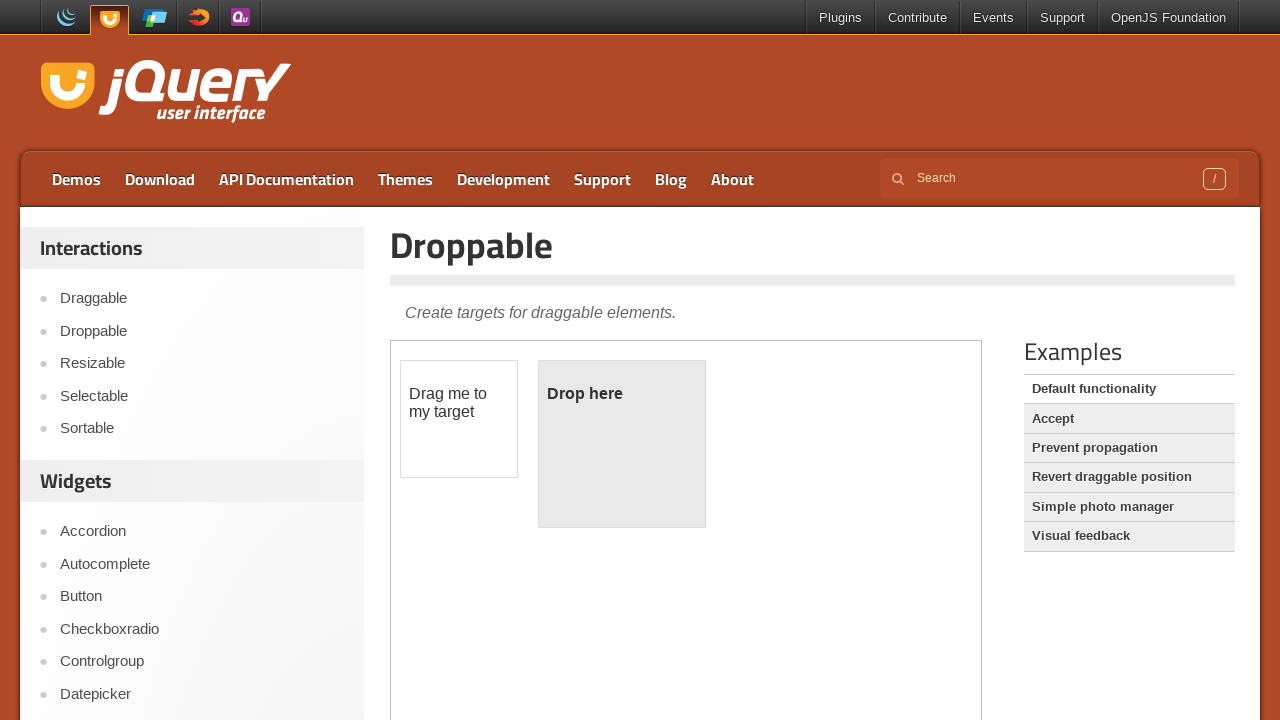

Located draggable element within iframe
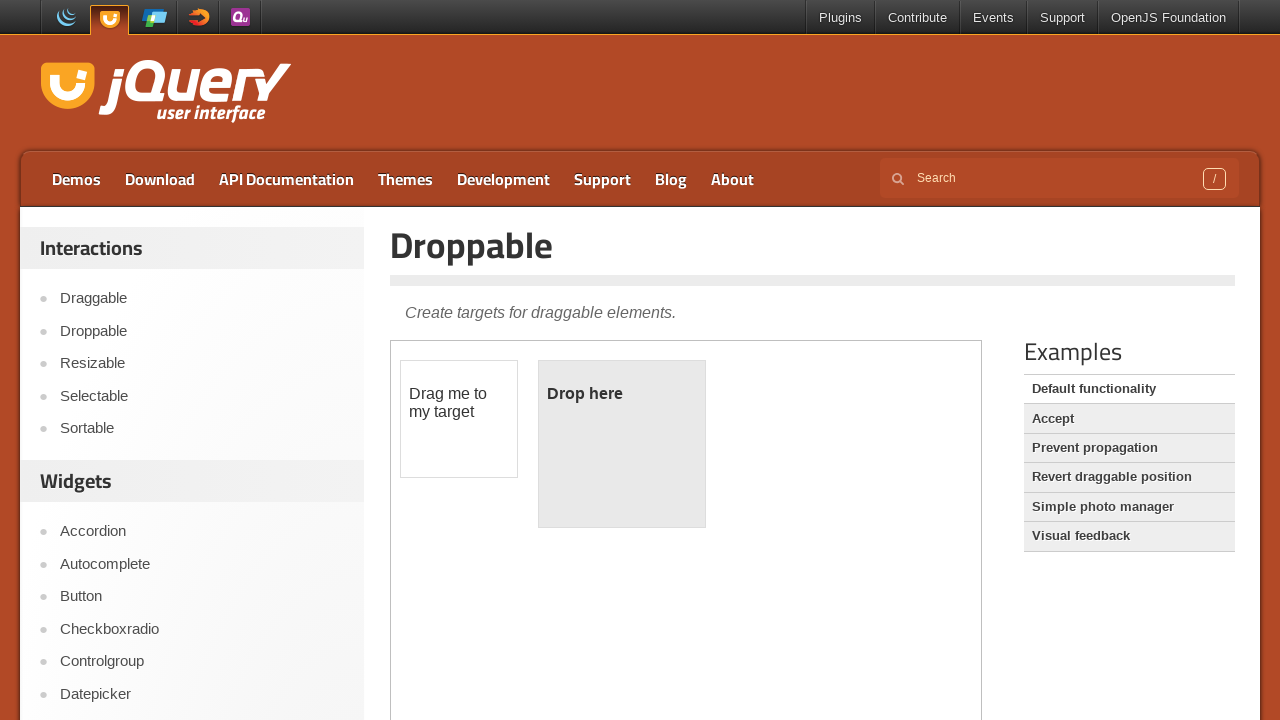

Located droppable element within iframe
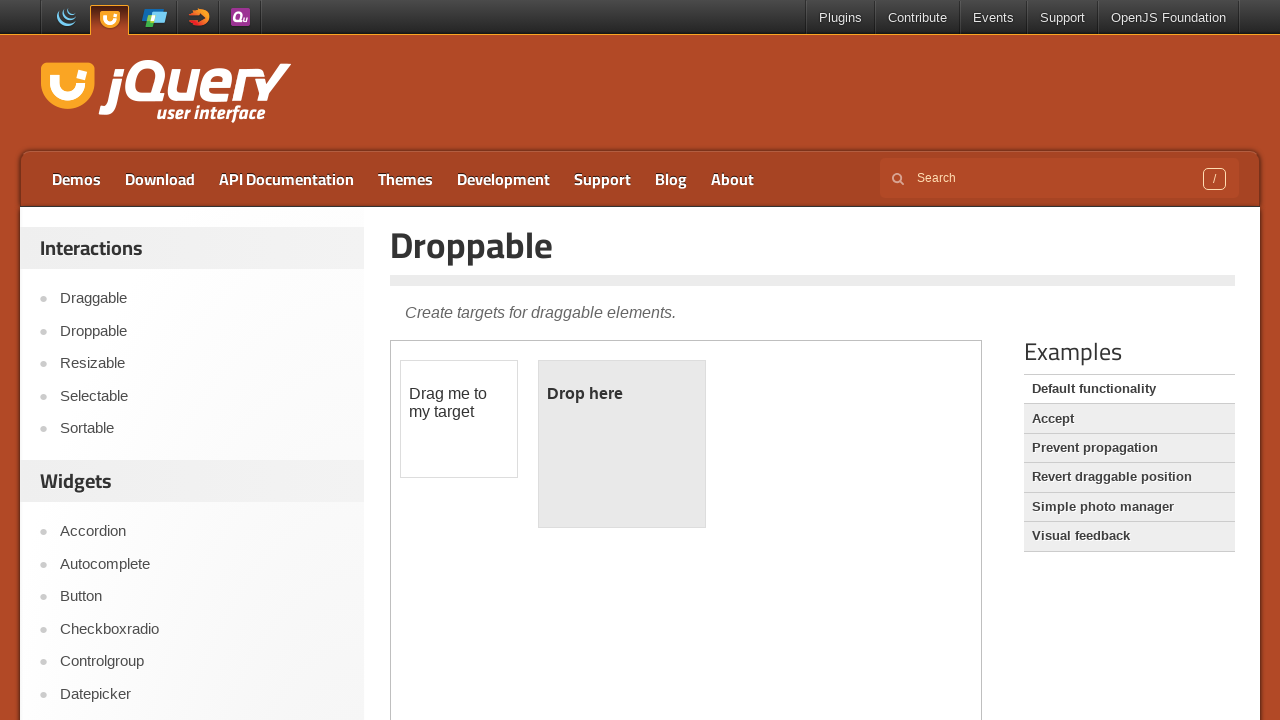

Dragged element from draggable area into droppable area at (622, 444)
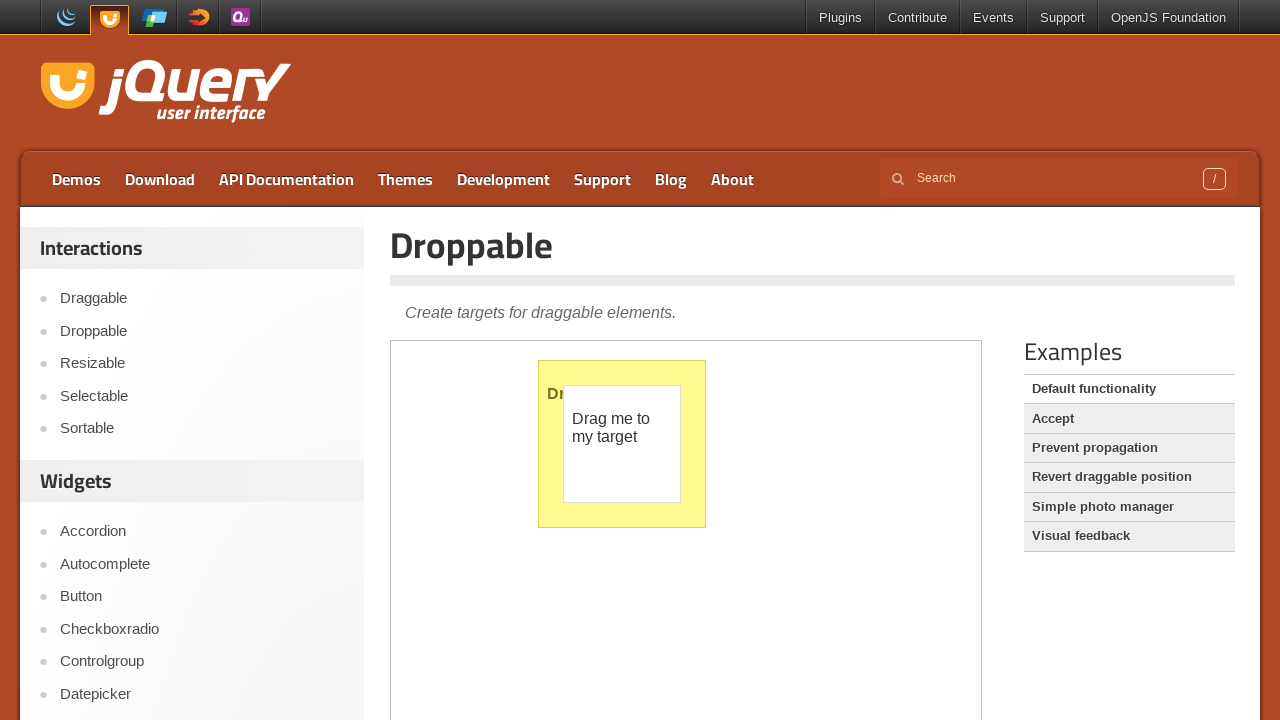

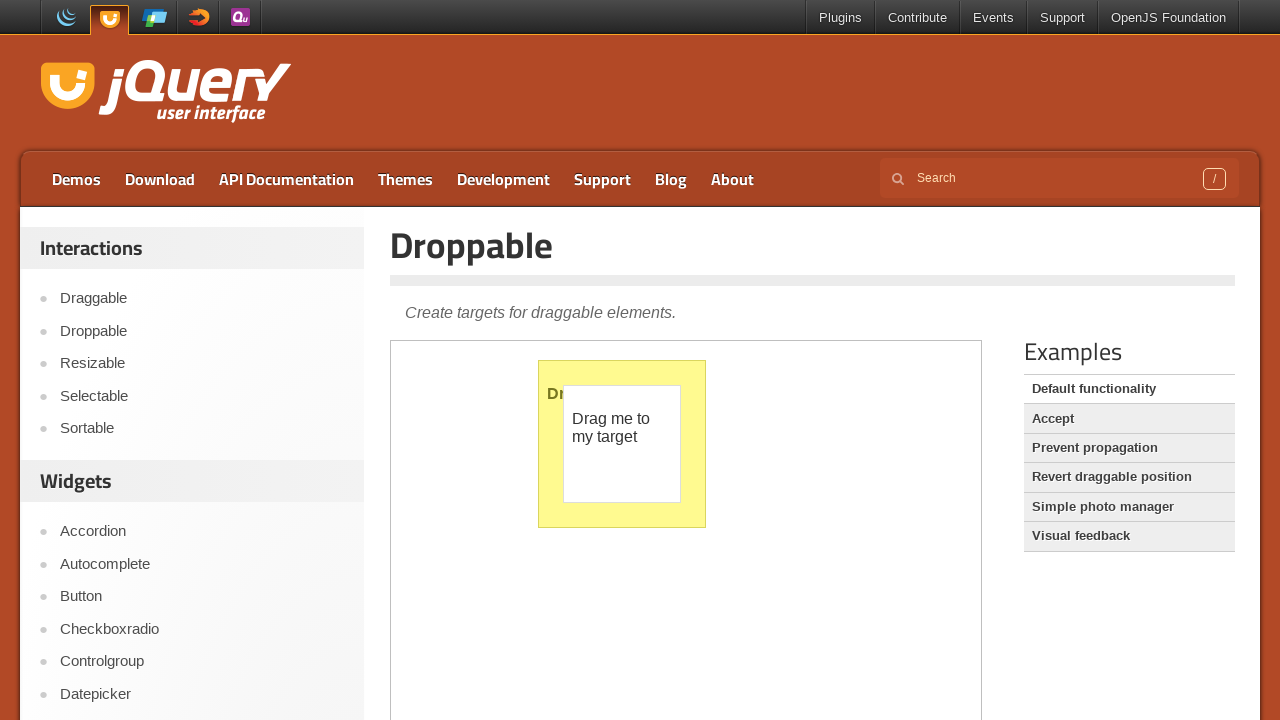